Tests a math puzzle page by reading two numbers displayed on the page, calculating their sum, selecting the result from a dropdown menu, and submitting the answer.

Starting URL: http://suninjuly.github.io/selects2.html

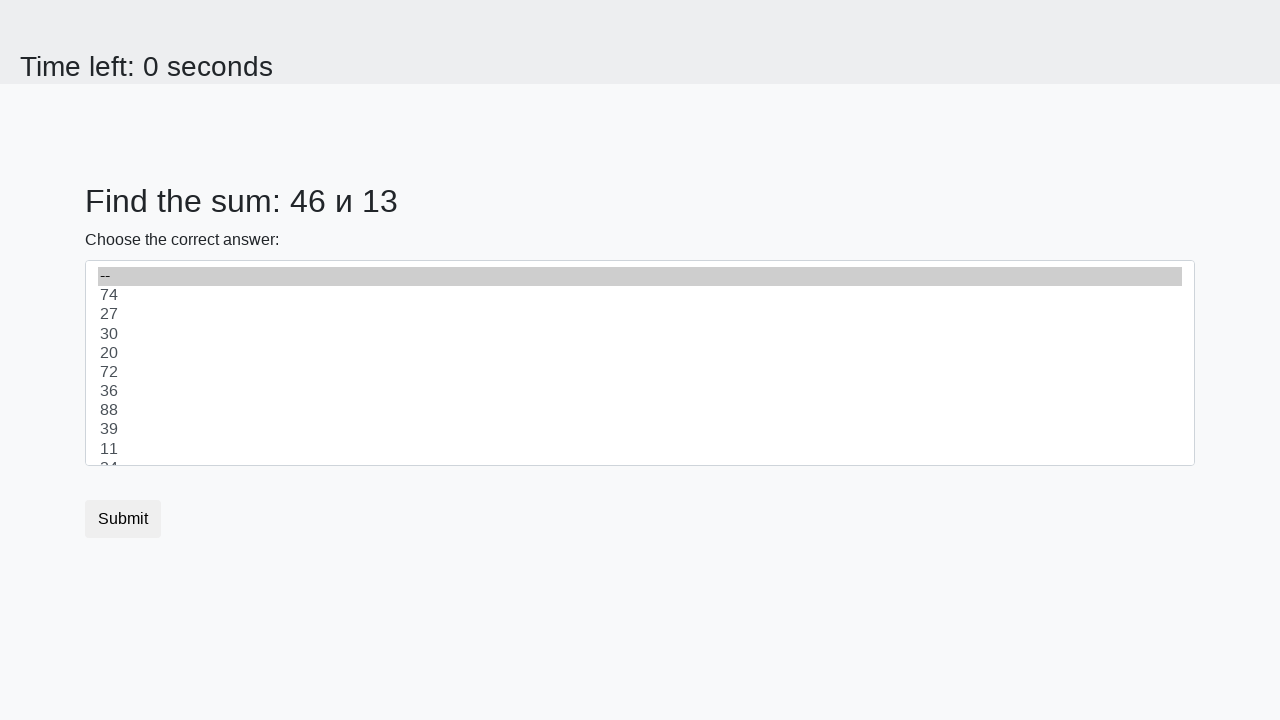

Read first number from page
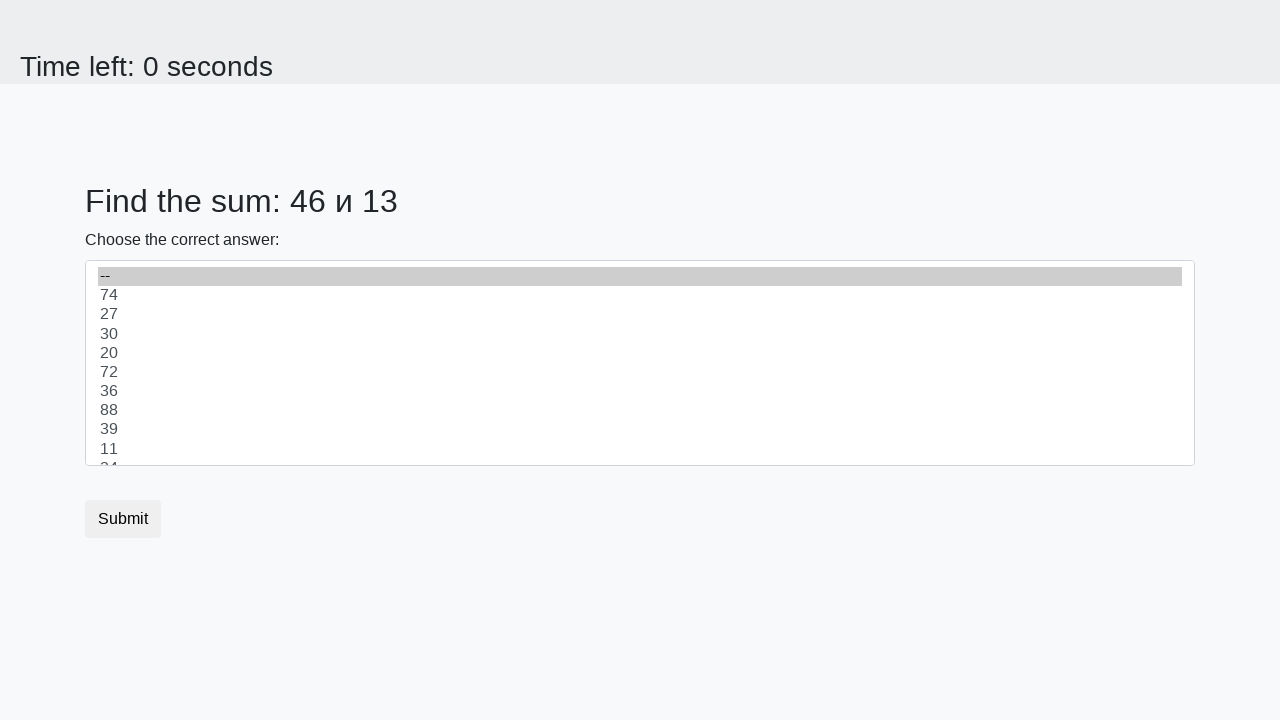

Read second number from page
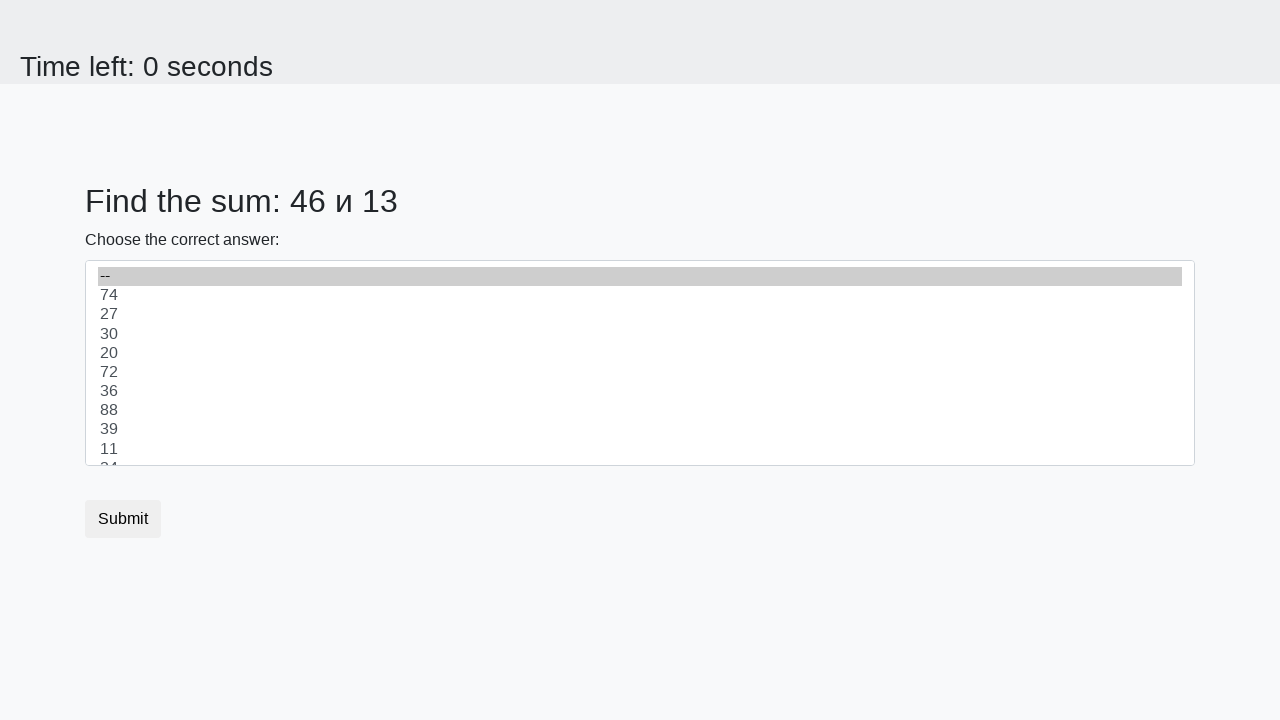

Calculated sum: 46 + 13 = 59
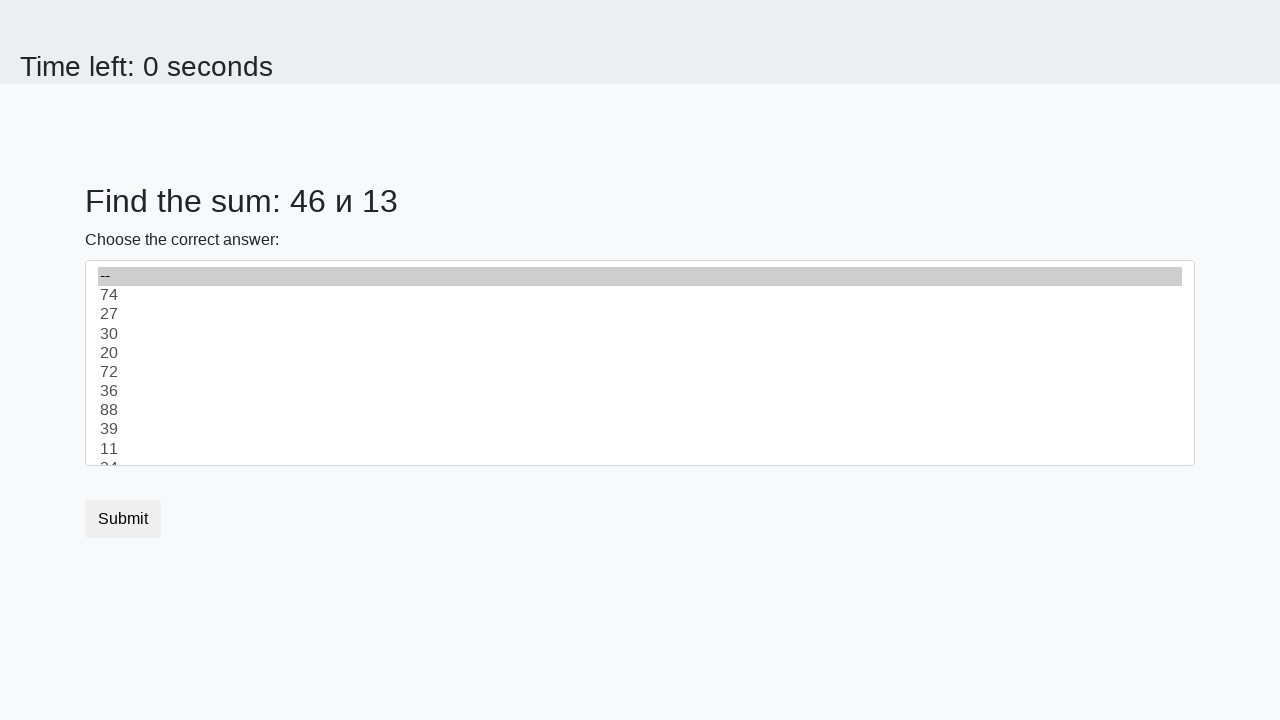

Selected 59 from dropdown menu on select
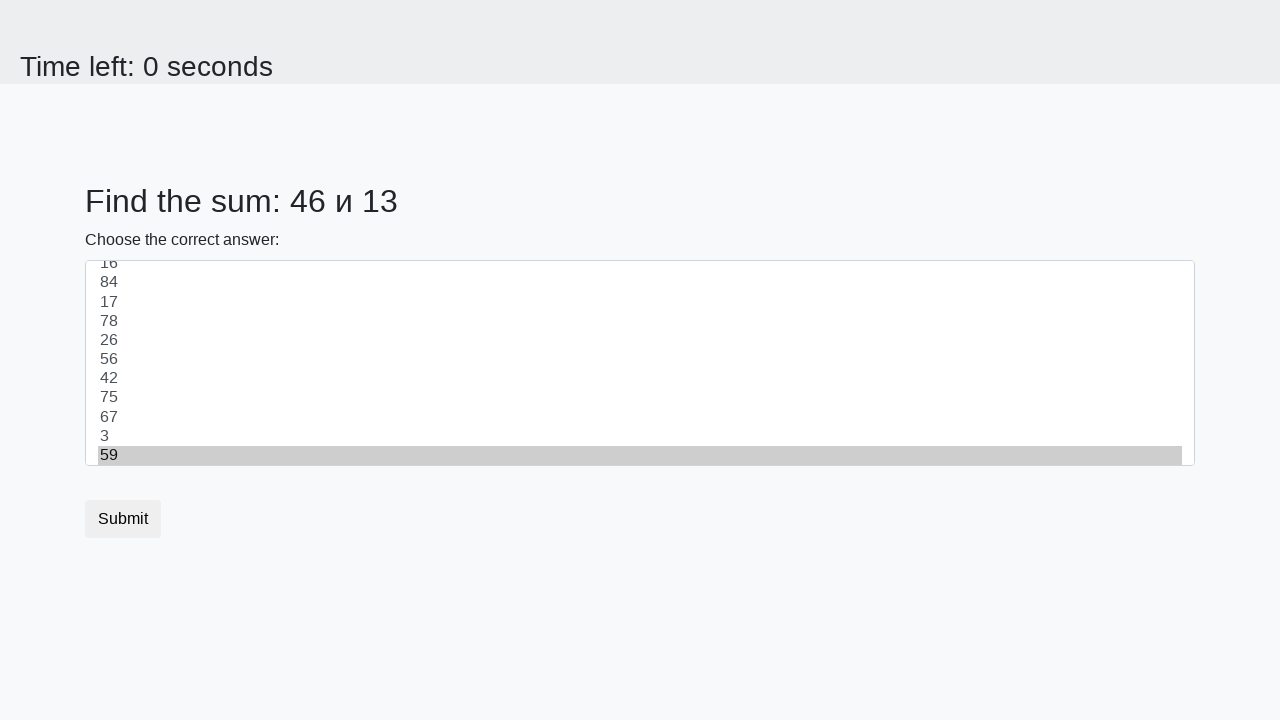

Clicked submit button at (123, 519) on button.btn
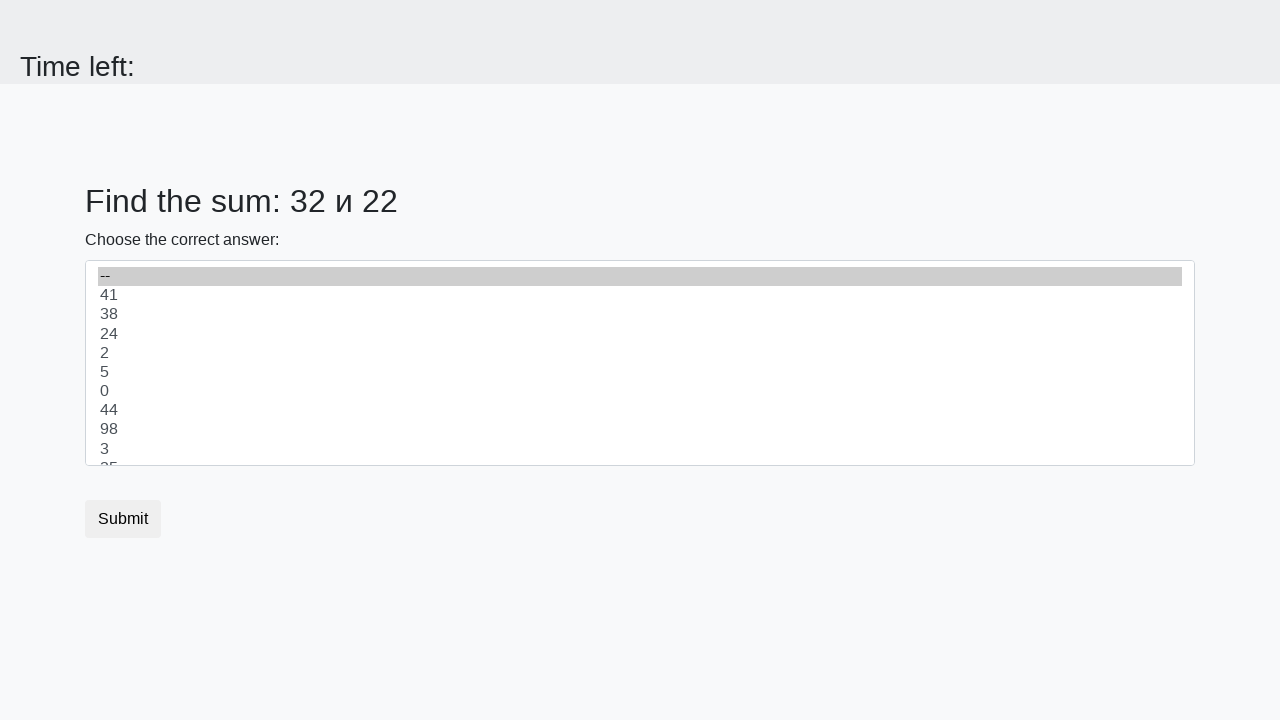

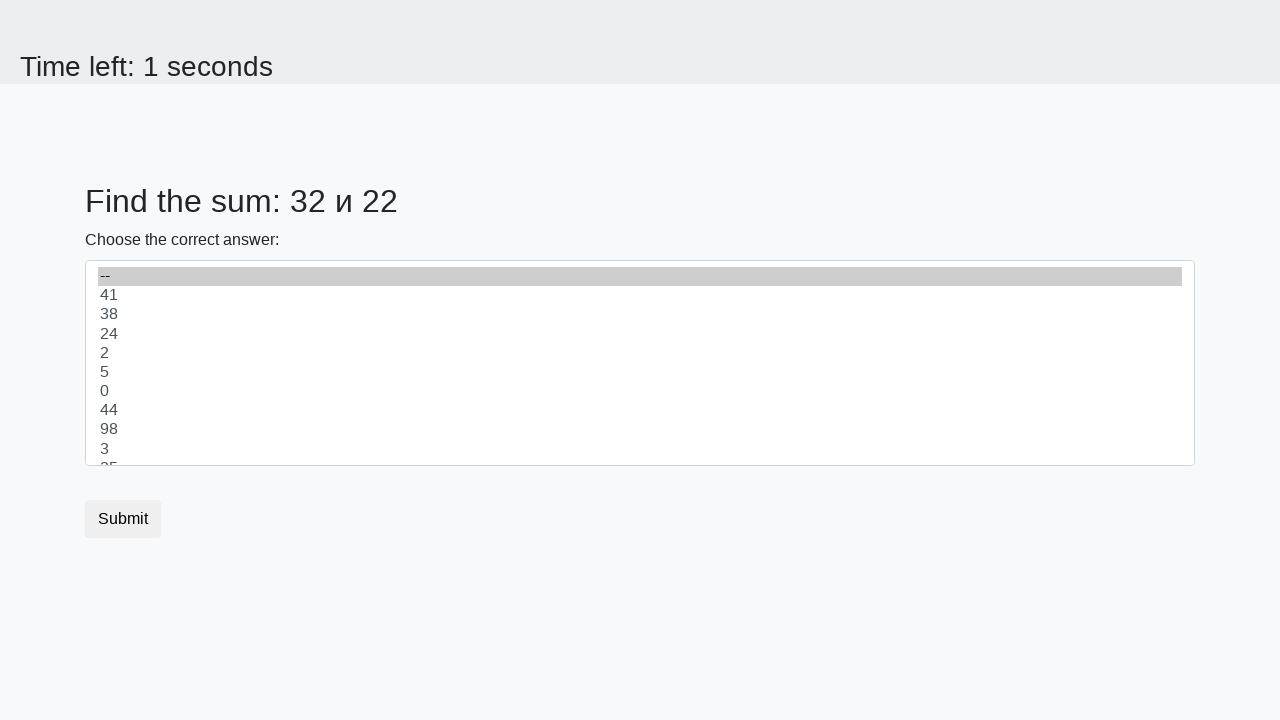